Tests that entered text is trimmed when editing a todo item

Starting URL: https://demo.playwright.dev/todomvc

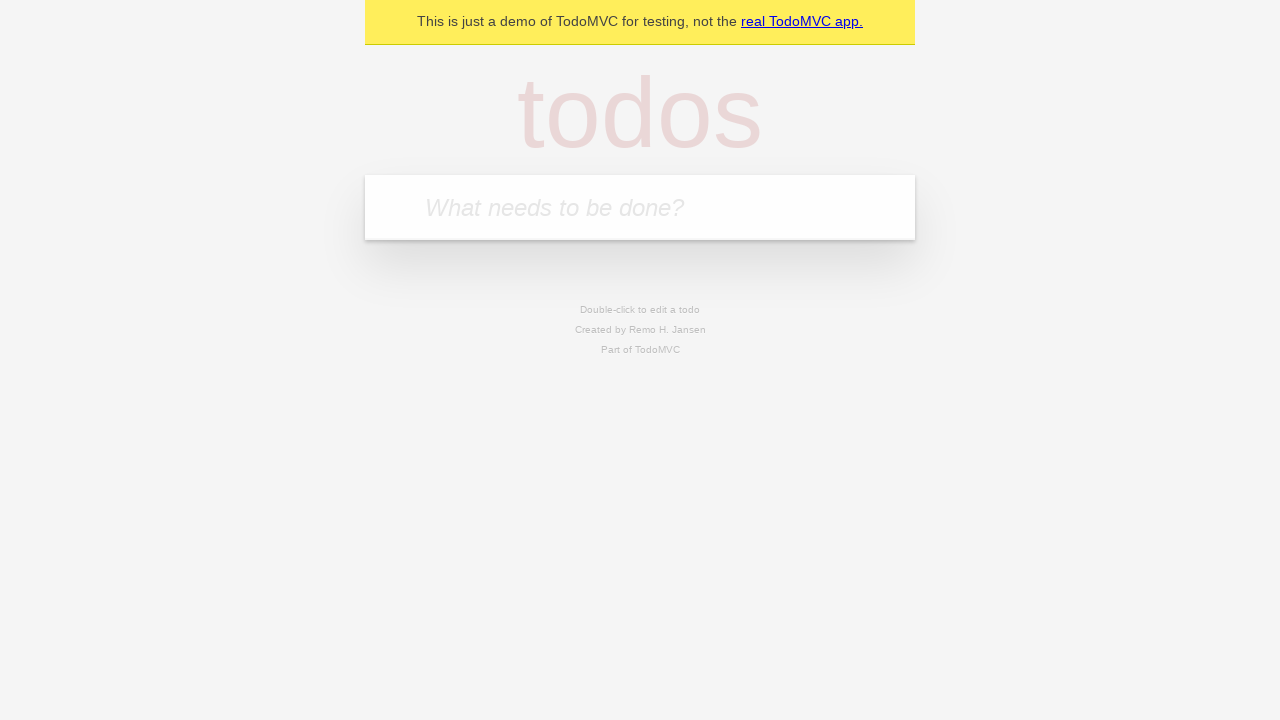

Filled todo input with 'buy some cheese' on internal:attr=[placeholder="What needs to be done?"i]
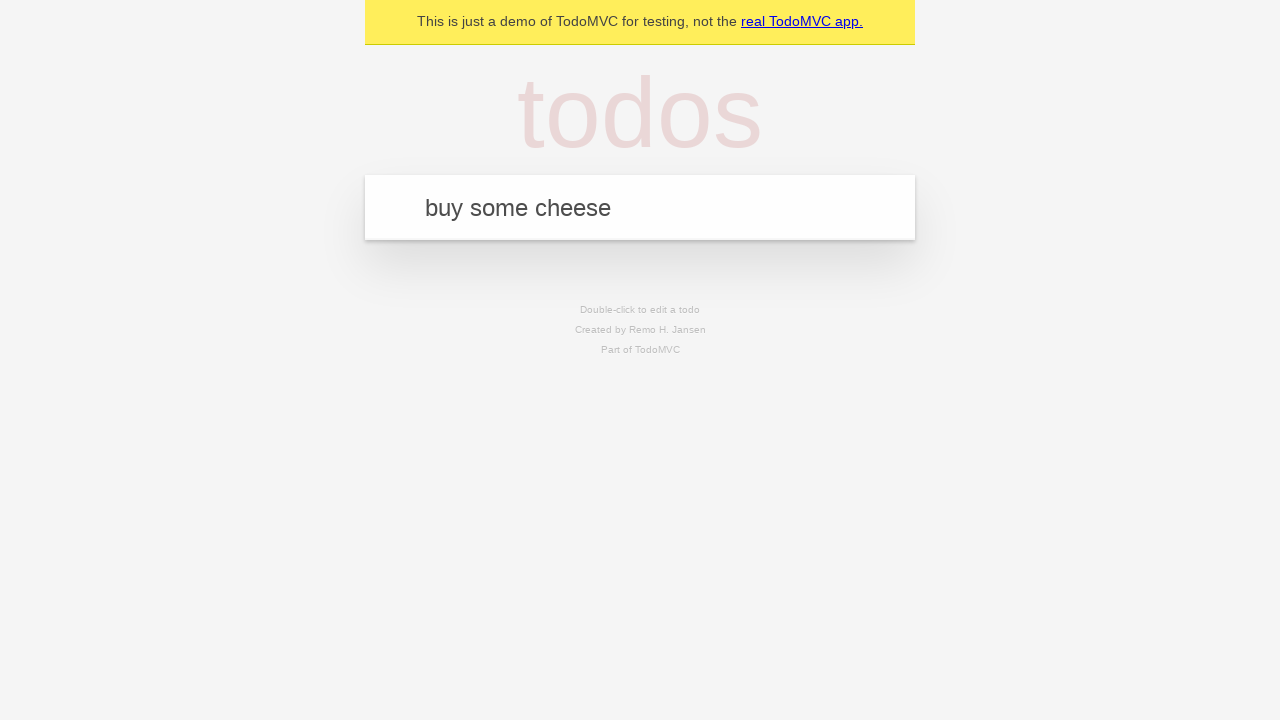

Pressed Enter to create first todo on internal:attr=[placeholder="What needs to be done?"i]
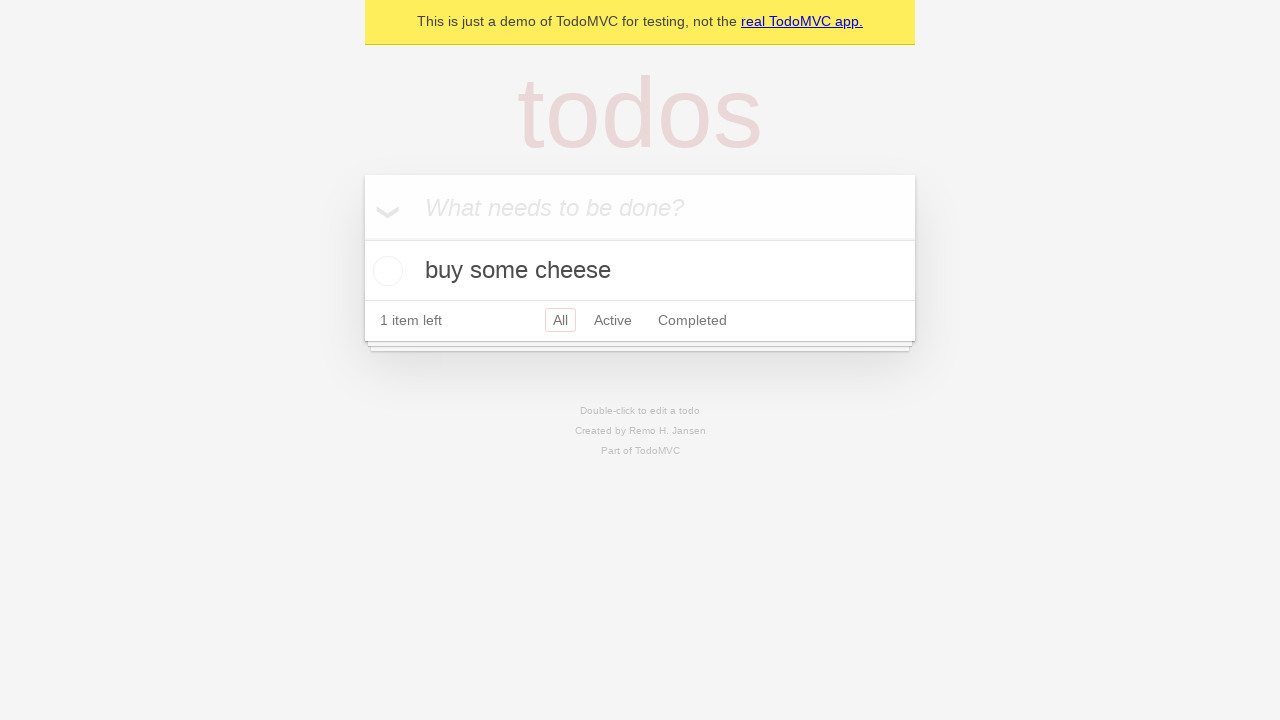

Filled todo input with 'feed the cat' on internal:attr=[placeholder="What needs to be done?"i]
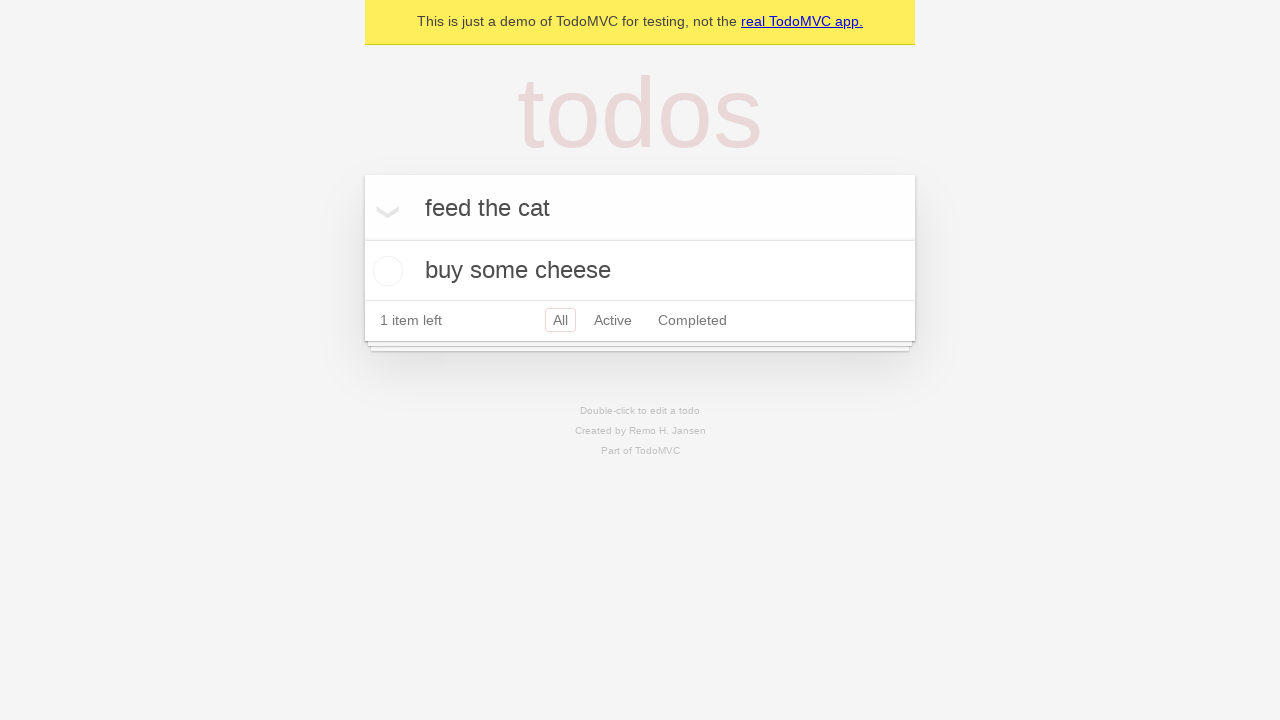

Pressed Enter to create second todo on internal:attr=[placeholder="What needs to be done?"i]
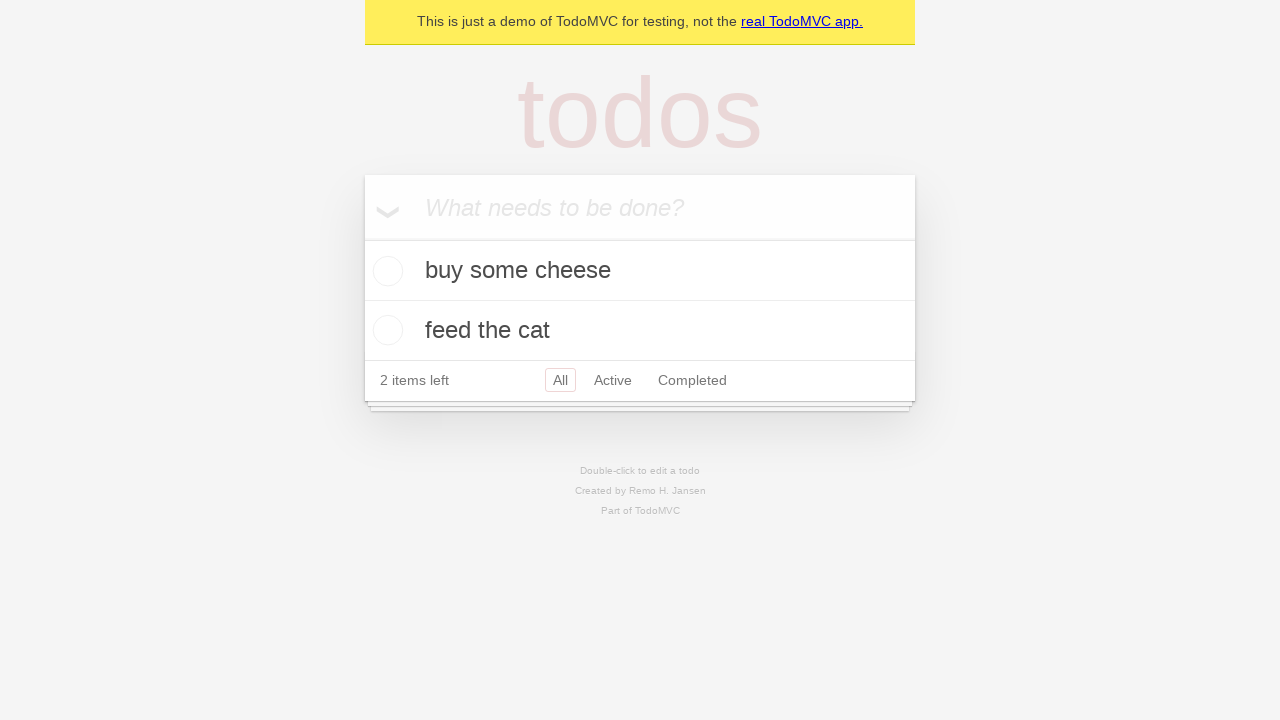

Filled todo input with 'book a doctors appointment' on internal:attr=[placeholder="What needs to be done?"i]
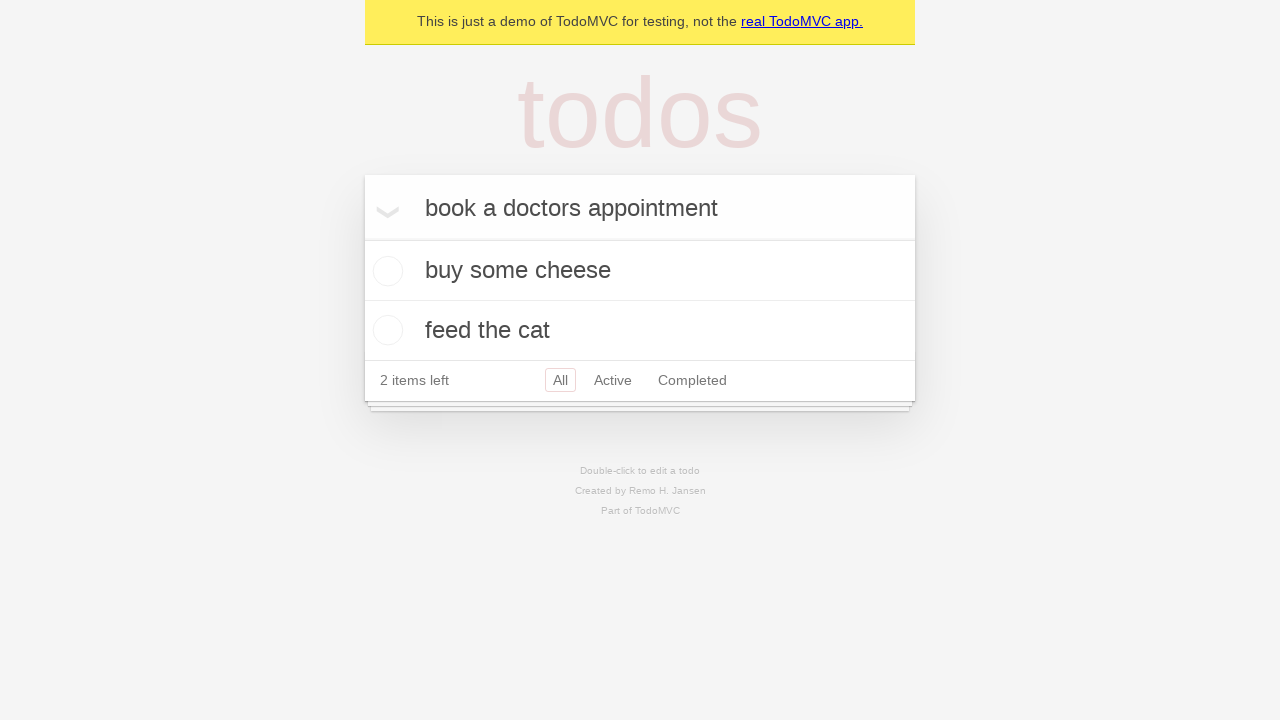

Pressed Enter to create third todo on internal:attr=[placeholder="What needs to be done?"i]
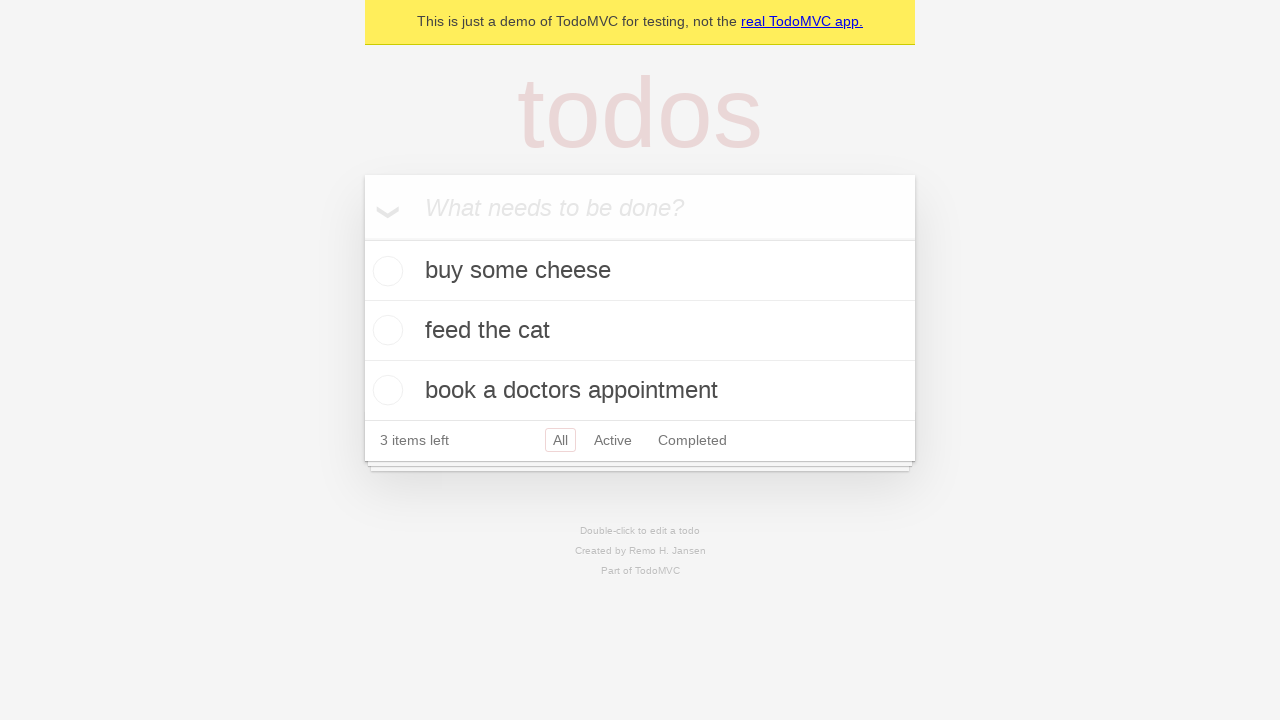

Waited for all three todos to be created
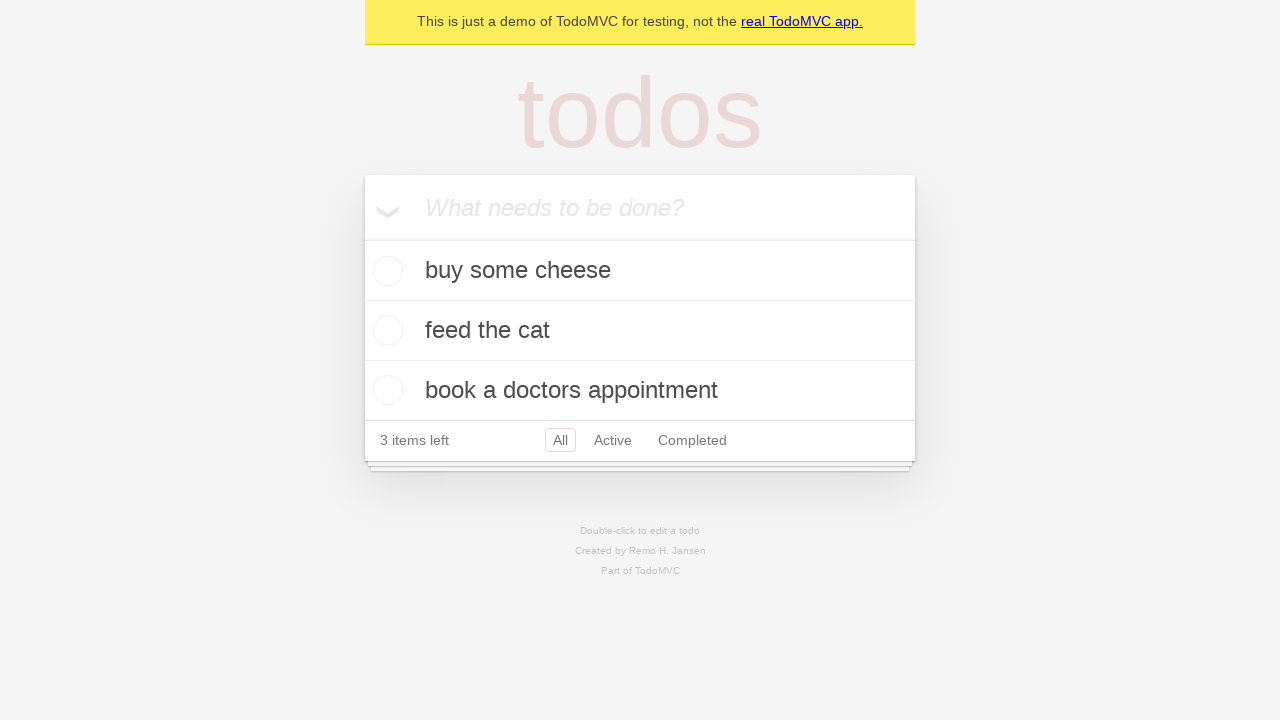

Double-clicked second todo item to enter edit mode at (640, 331) on internal:testid=[data-testid="todo-item"s] >> nth=1
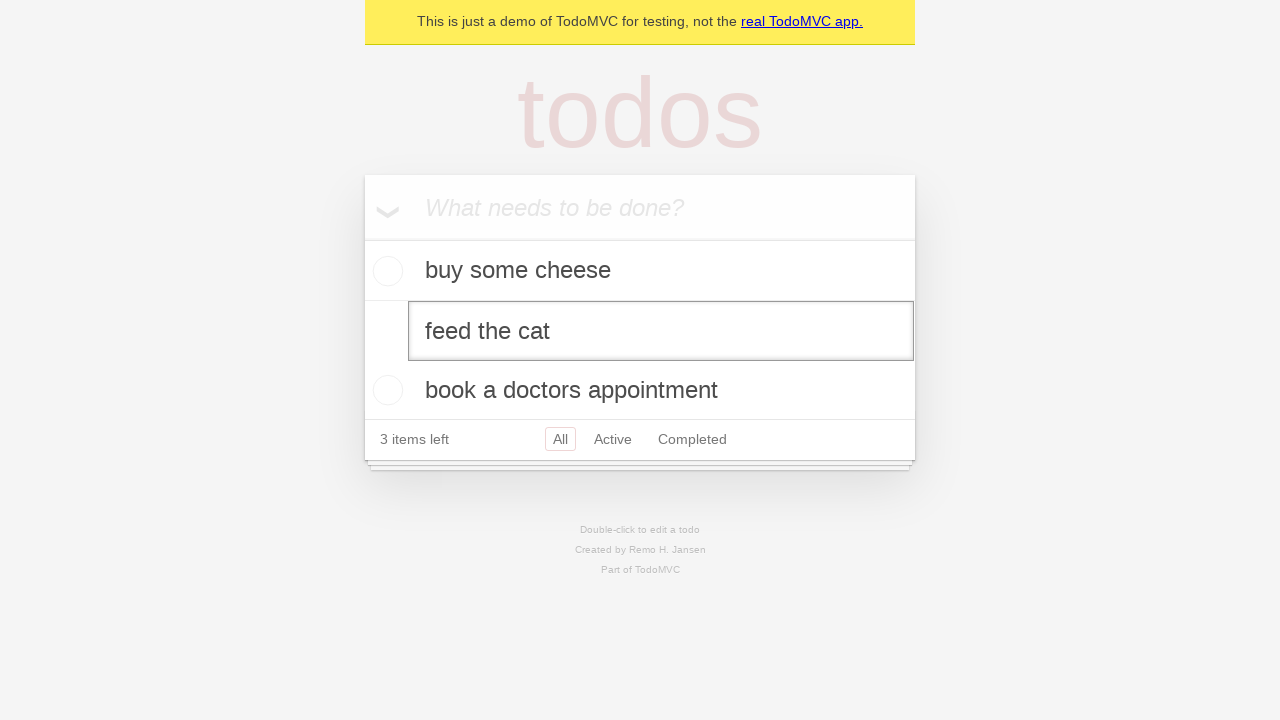

Filled edit field with text containing leading and trailing spaces on internal:testid=[data-testid="todo-item"s] >> nth=1 >> internal:role=textbox[nam
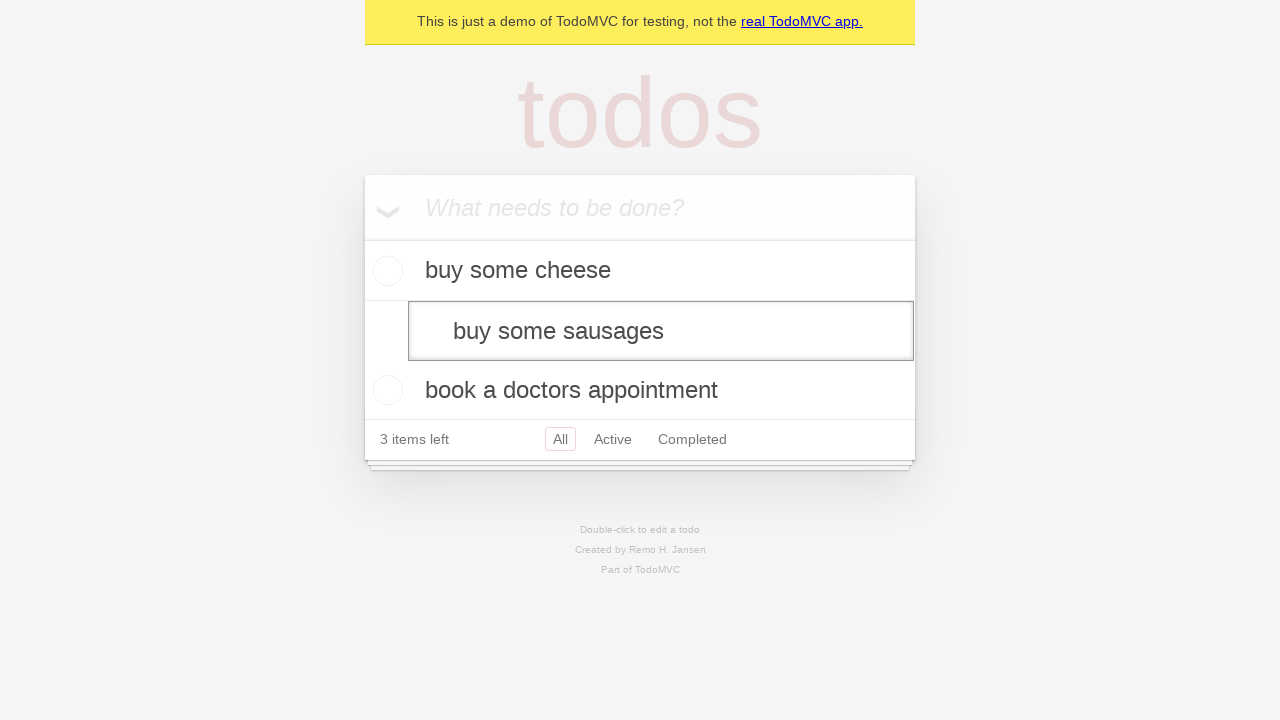

Pressed Enter to save edited todo with trimmed text on internal:testid=[data-testid="todo-item"s] >> nth=1 >> internal:role=textbox[nam
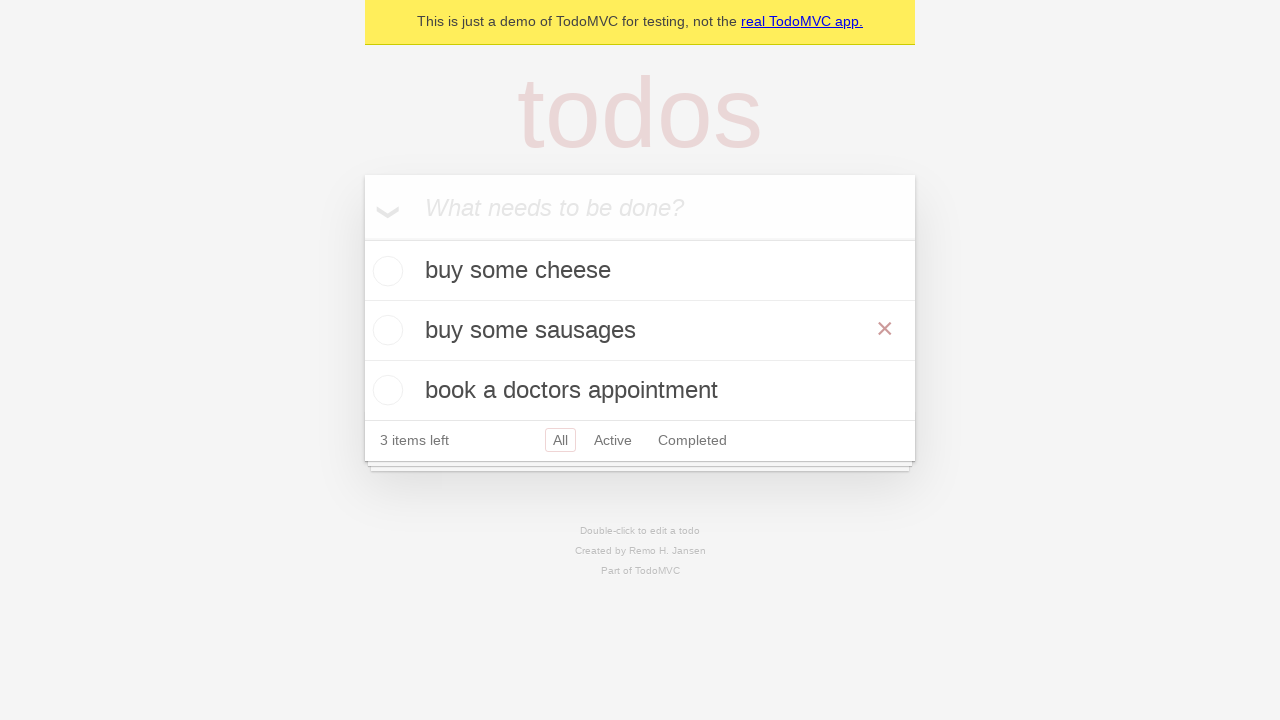

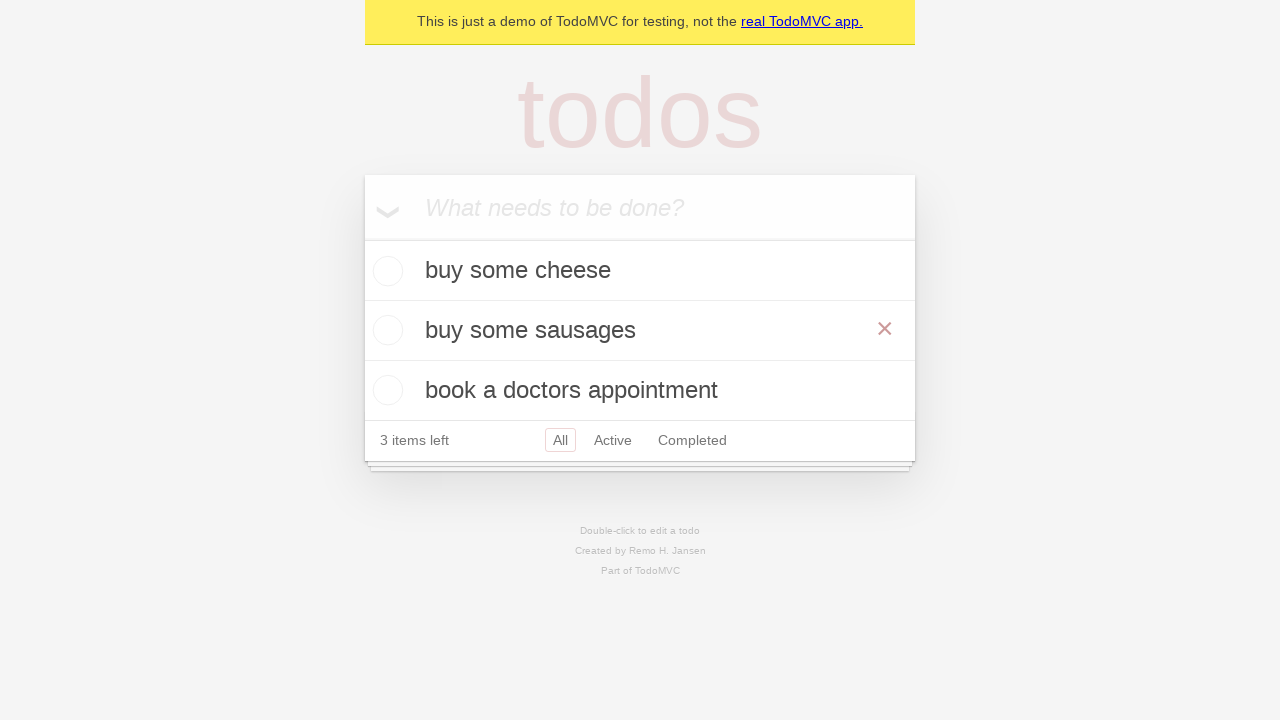